Tests the search functionality on the Federal Reserve Bank of New York website by entering "interest rates" in the search box and submitting the search.

Starting URL: https://www.newyorkfed.org/

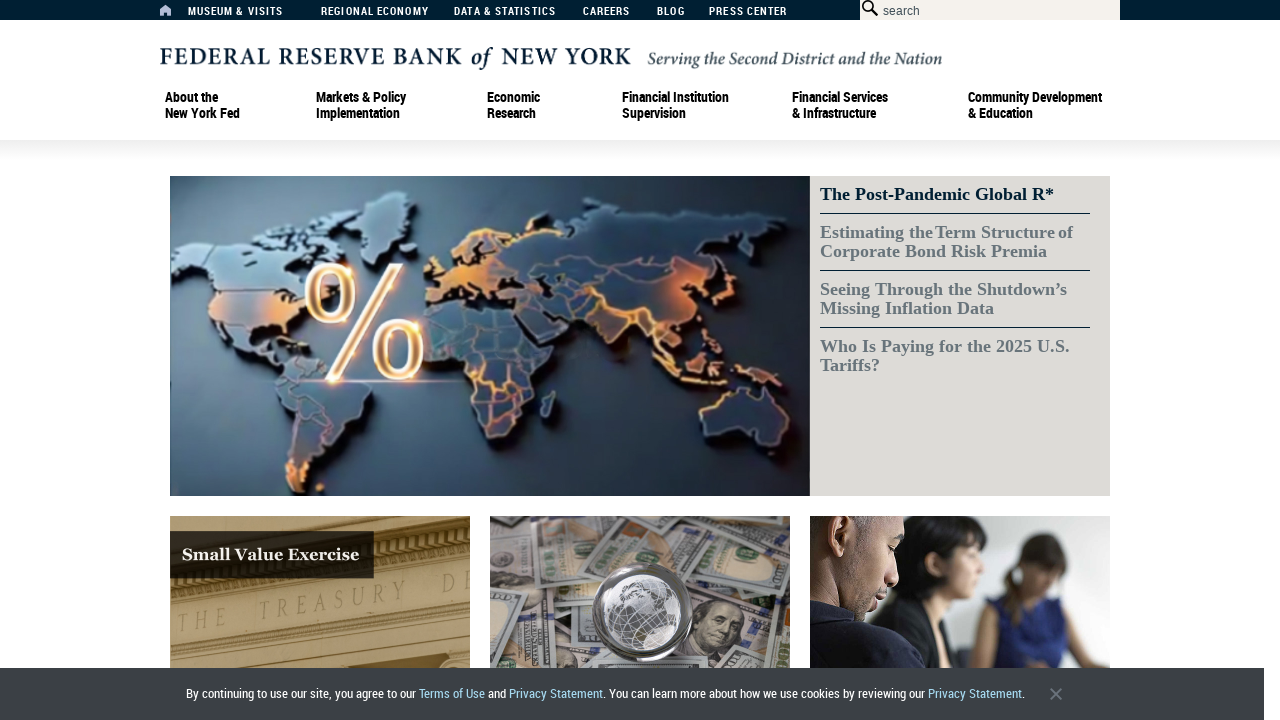

Cleared the search box on #searchbox
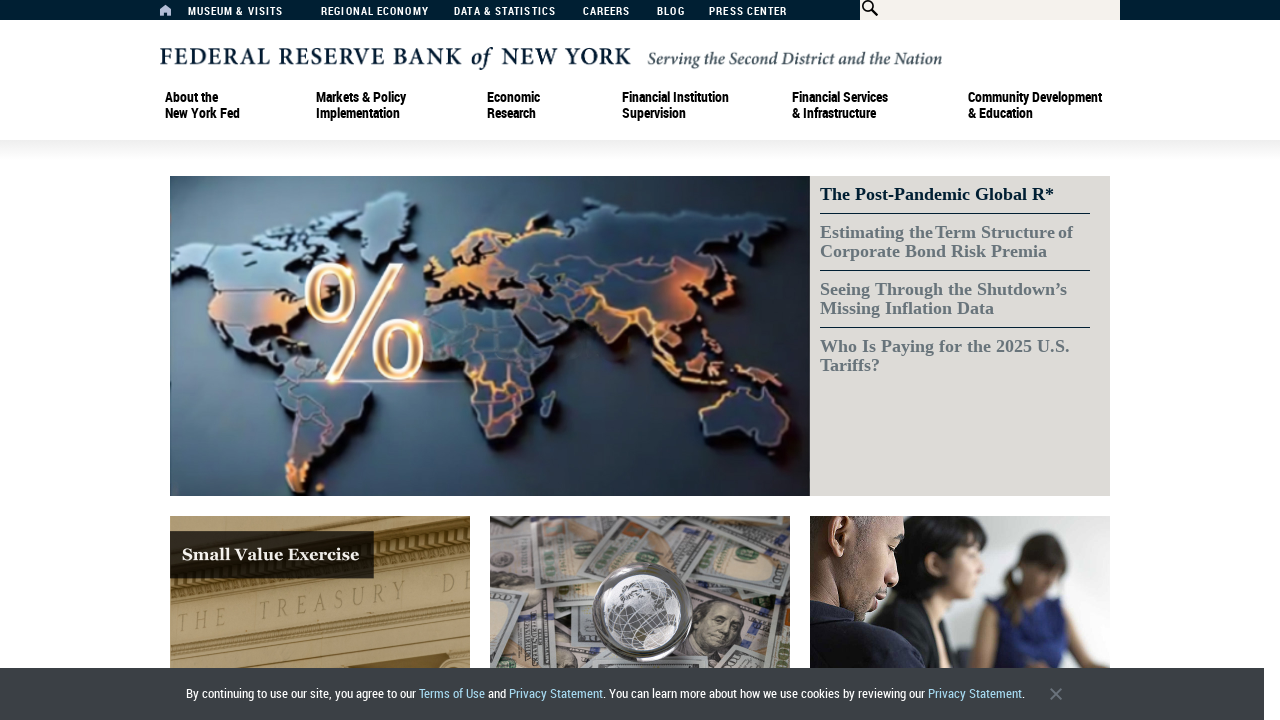

Filled search box with 'interest rates' on #searchbox
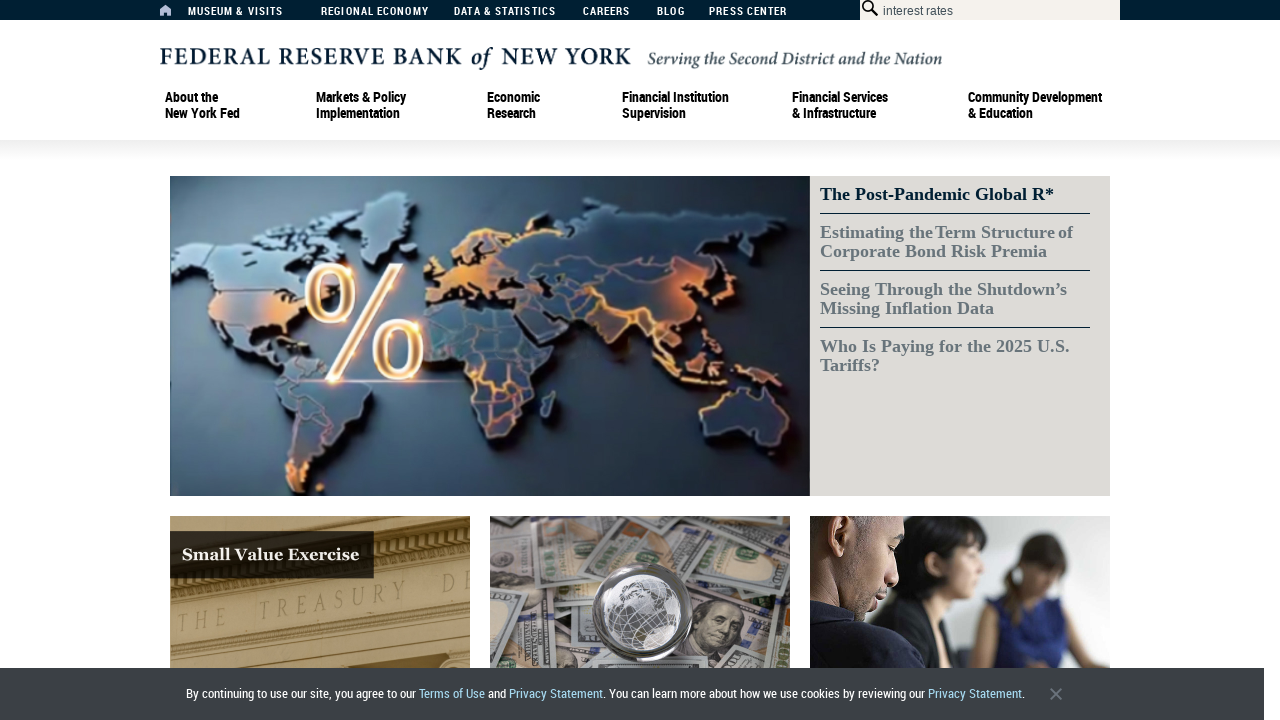

Pressed Enter to submit the search on #searchbox
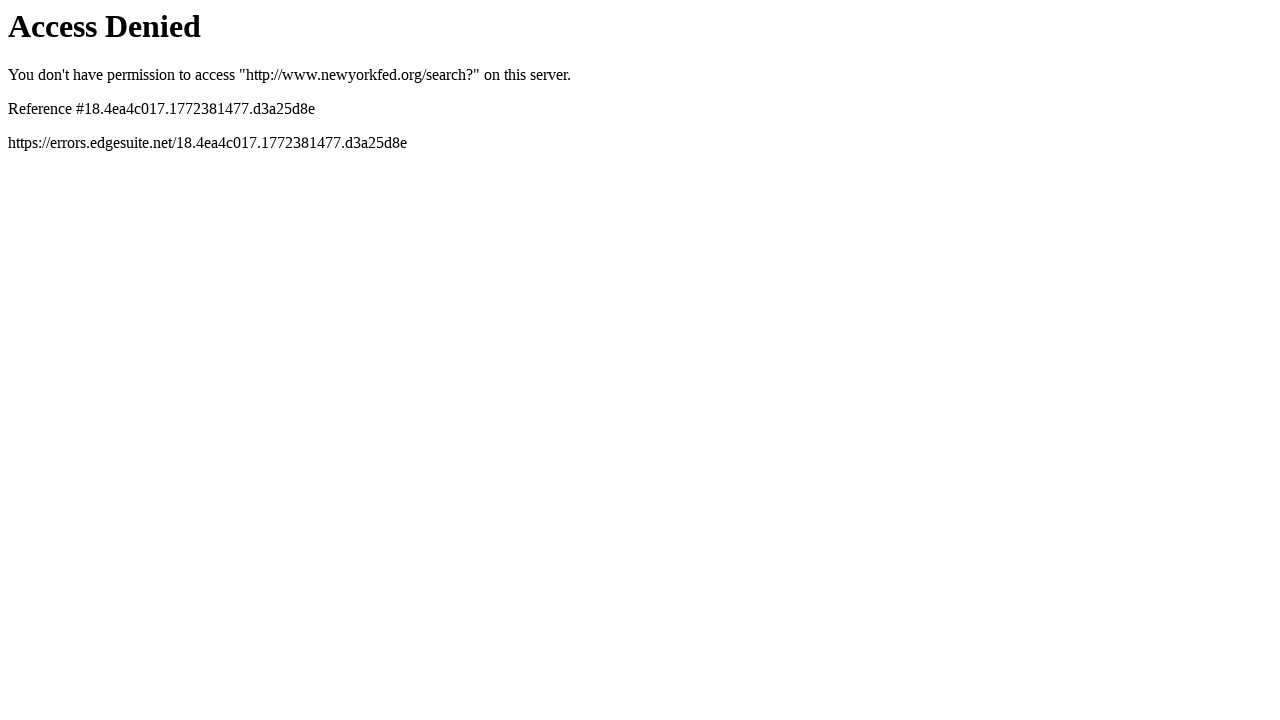

Waited for page to load after search submission
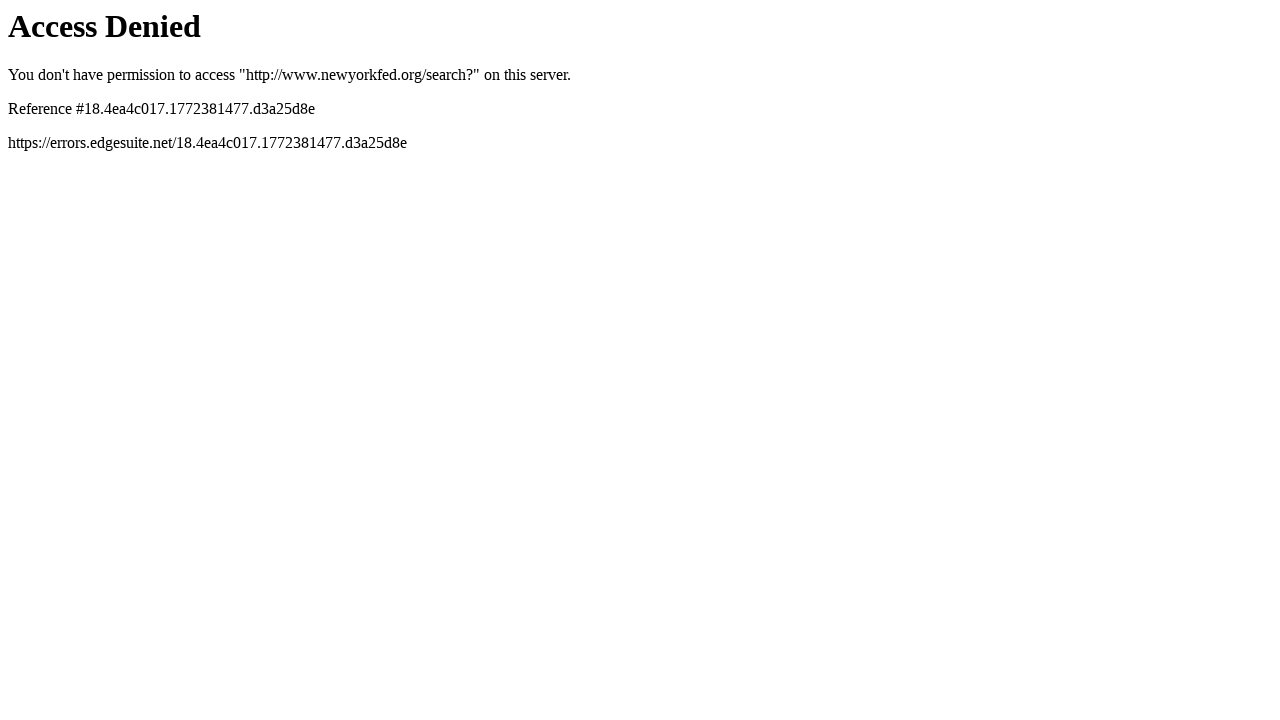

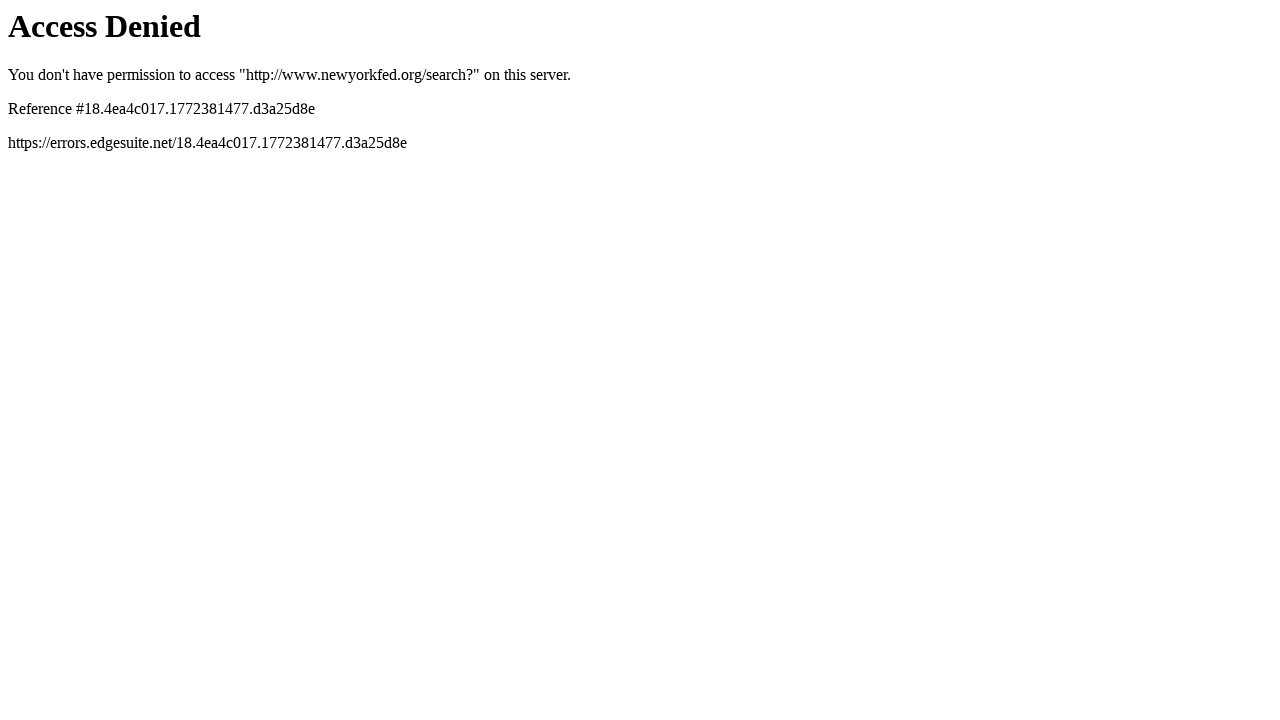